Tests dynamic controls on a demo page by clicking a Remove button to make a checkbox disappear, then clicking an Enable button to enable a previously disabled input field.

Starting URL: http://the-internet.herokuapp.com/dynamic_controls

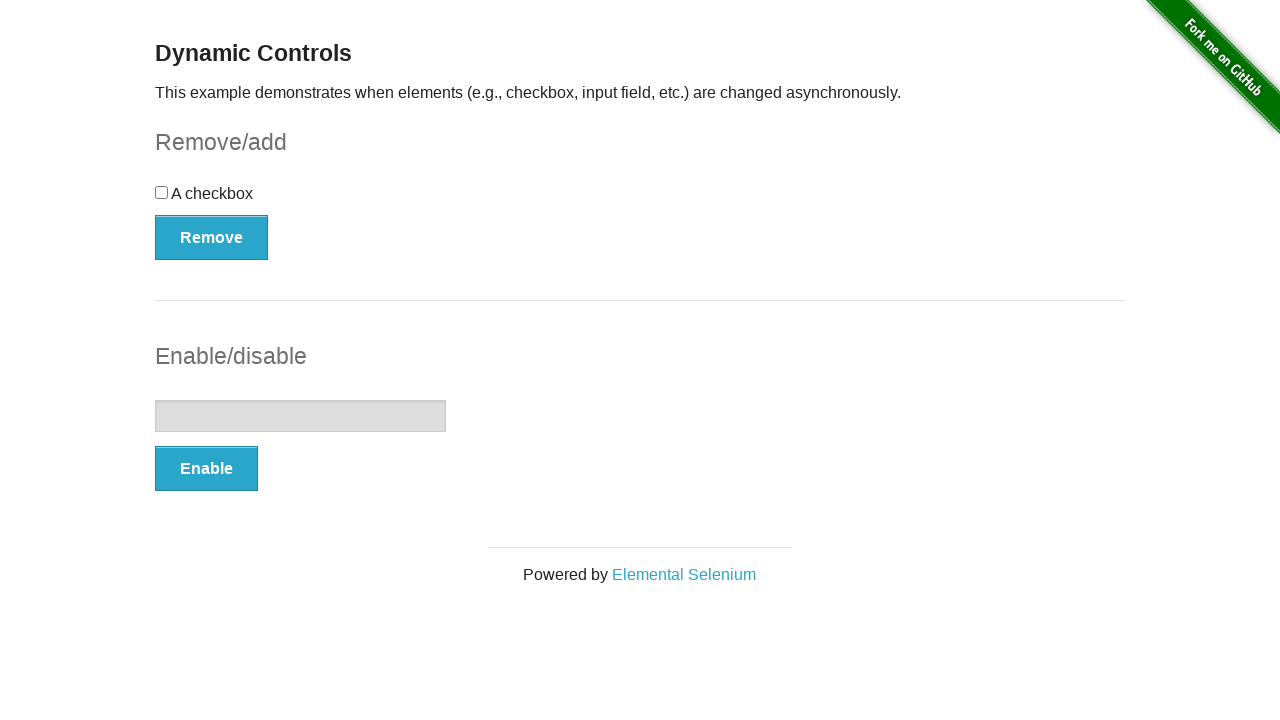

Clicked Remove button to remove the checkbox at (212, 237) on xpath=//button[text()='Remove']
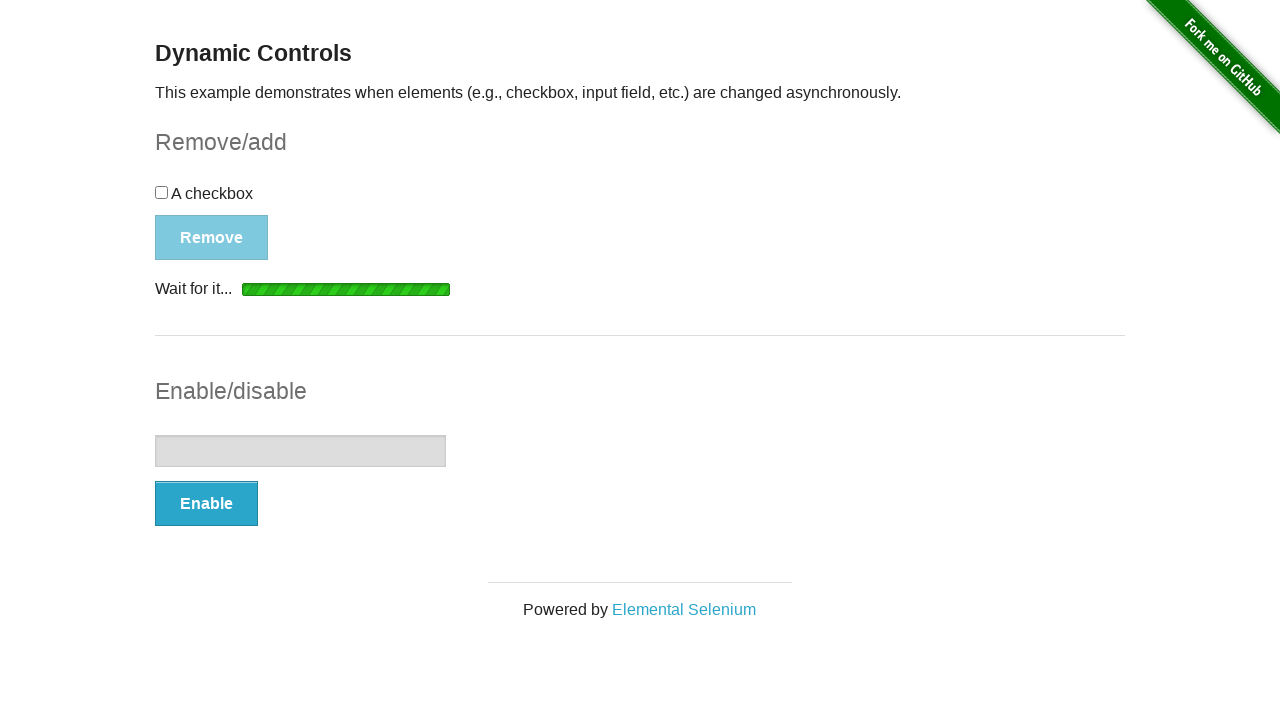

Message appeared confirming checkbox removal
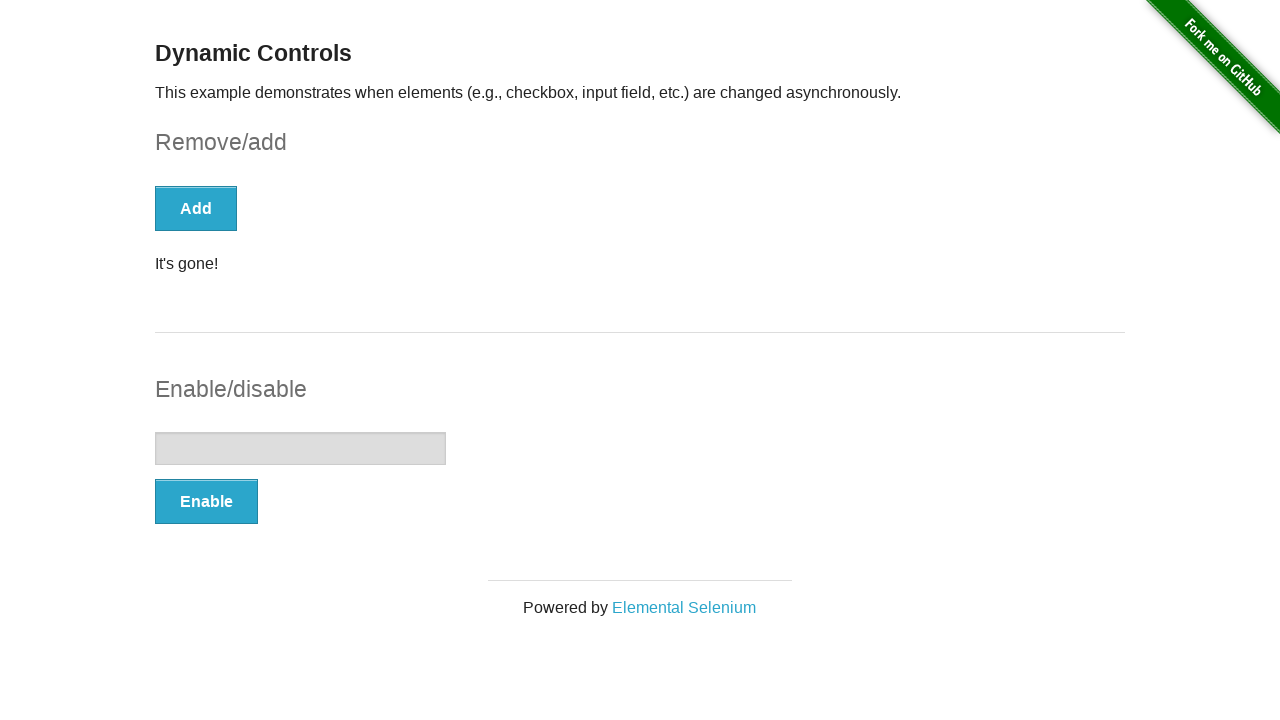

Checkbox became invisible
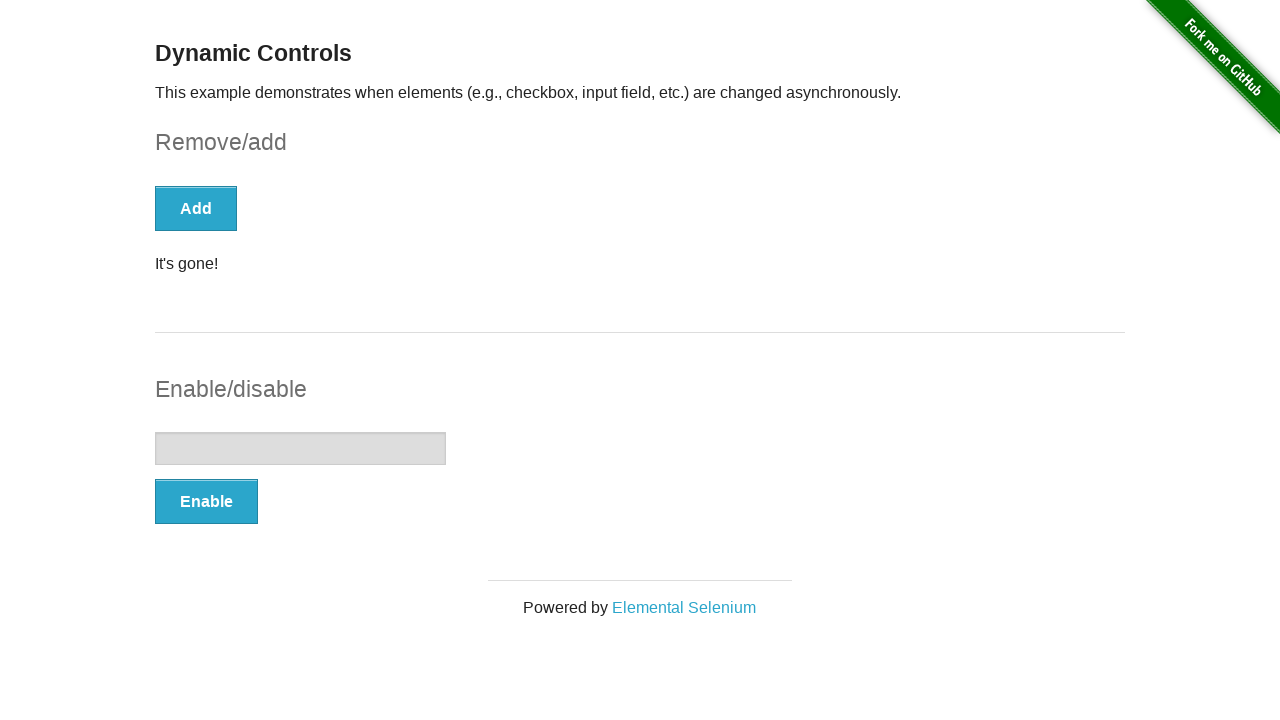

Verified input field exists but is disabled
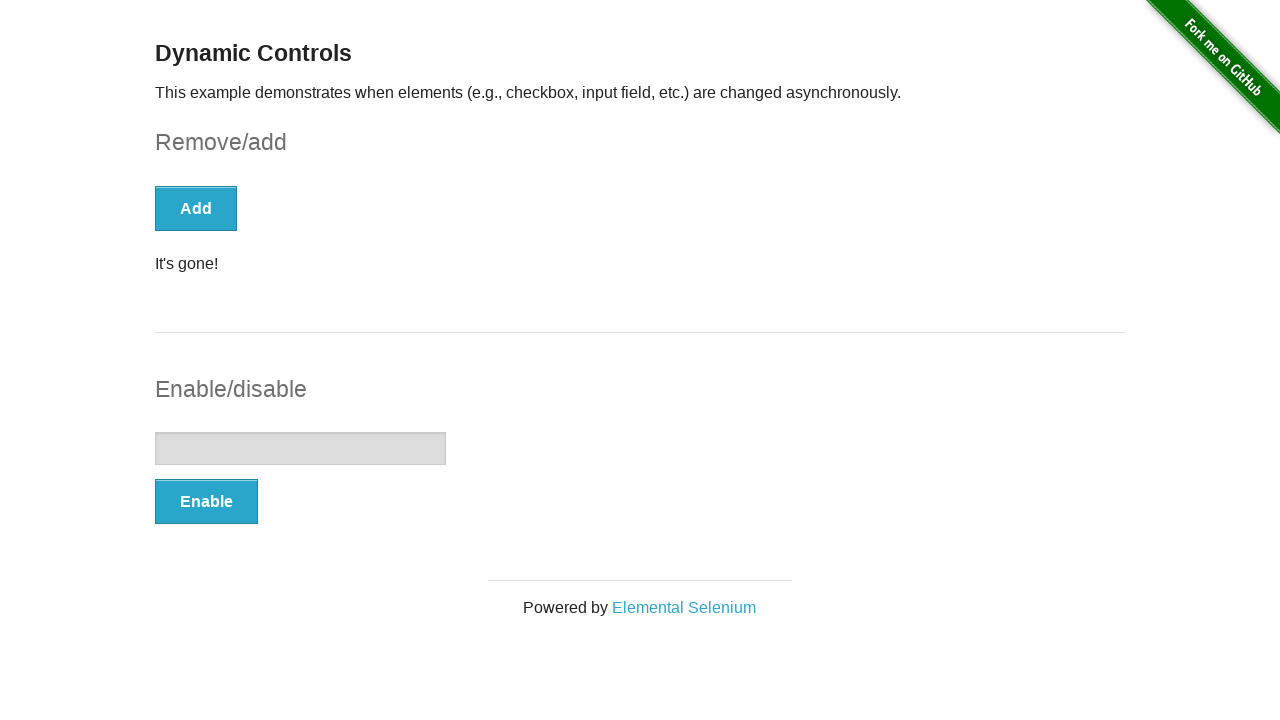

Clicked Enable button to enable the input field at (206, 501) on xpath=//button[text()='Enable']
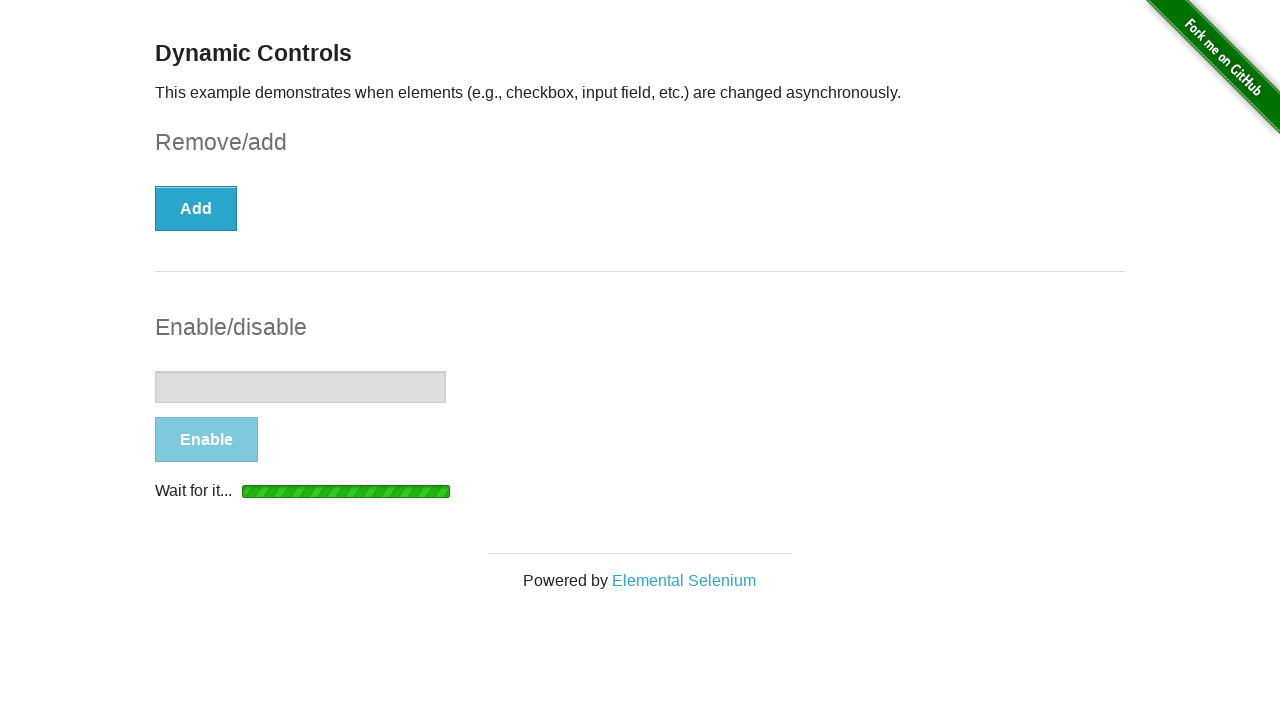

Message appeared confirming input field is enabled
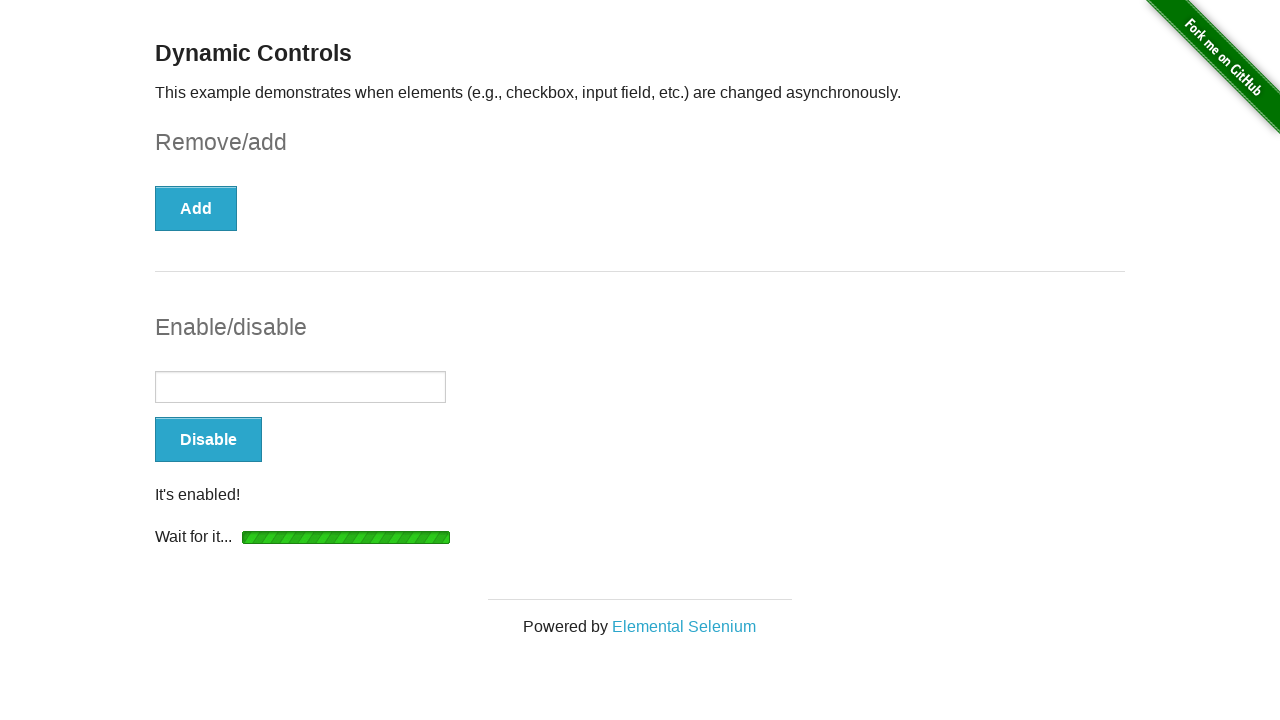

Input field became enabled
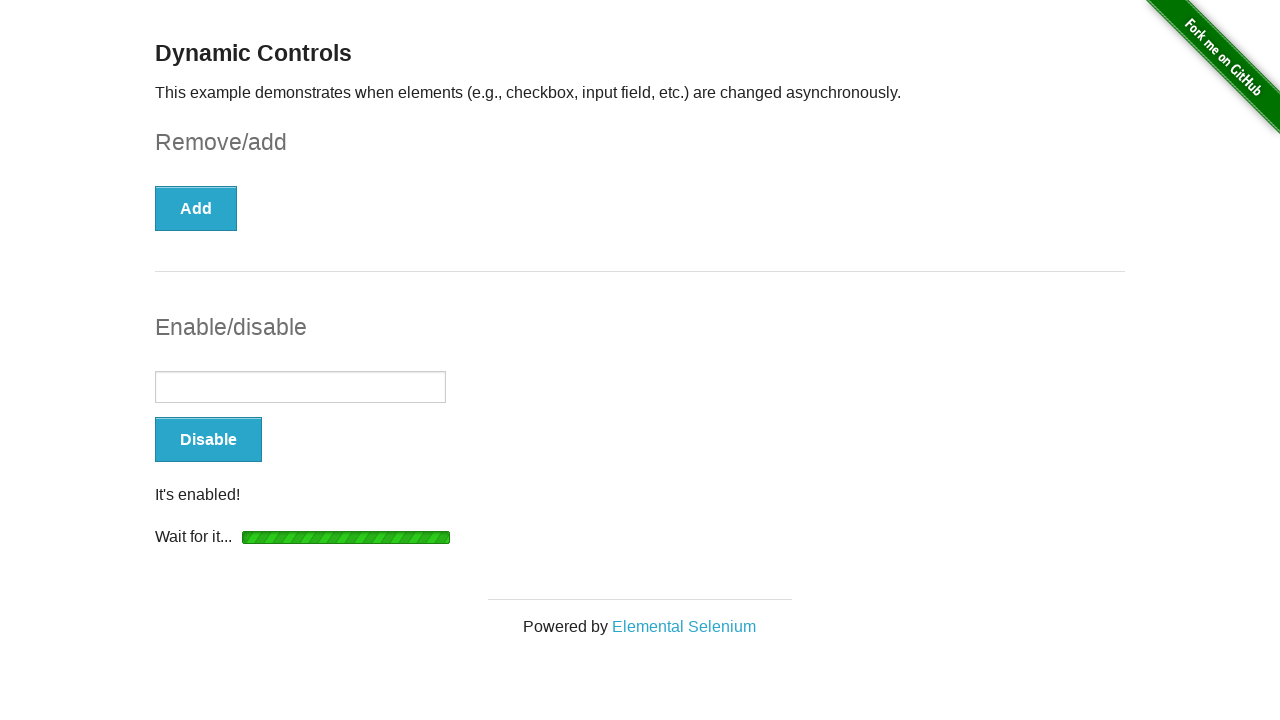

Verified input field is now enabled
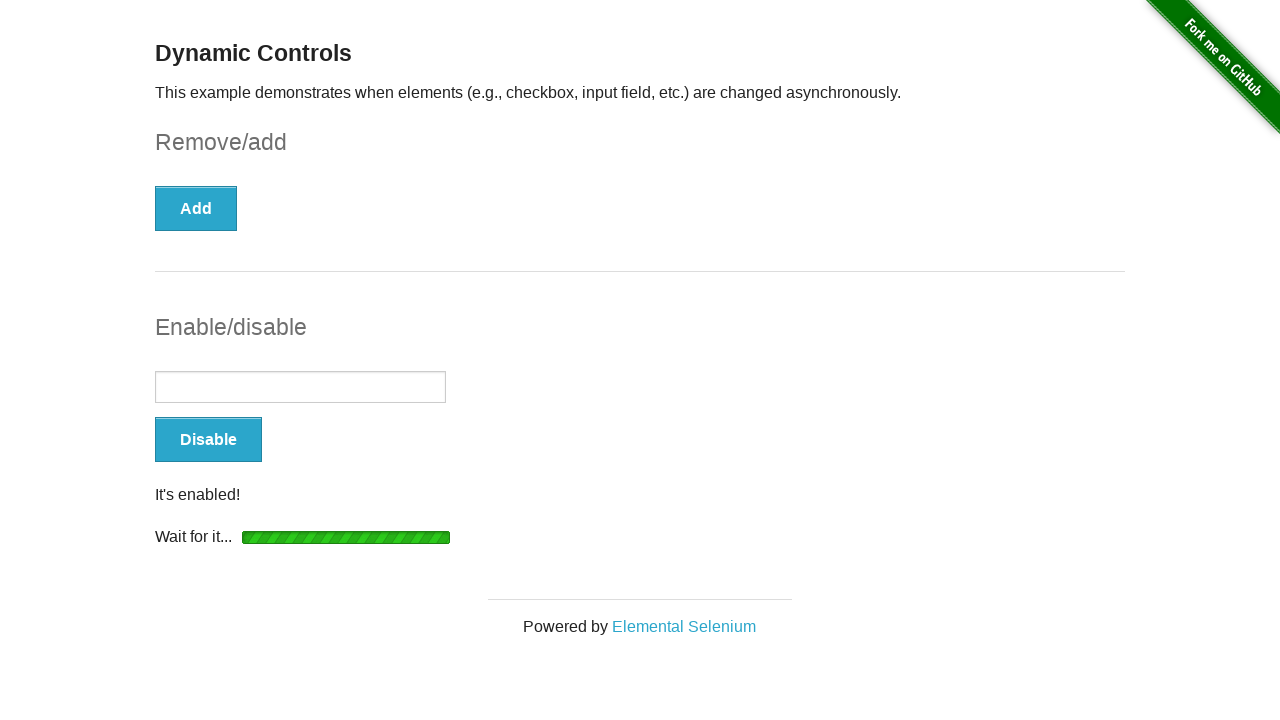

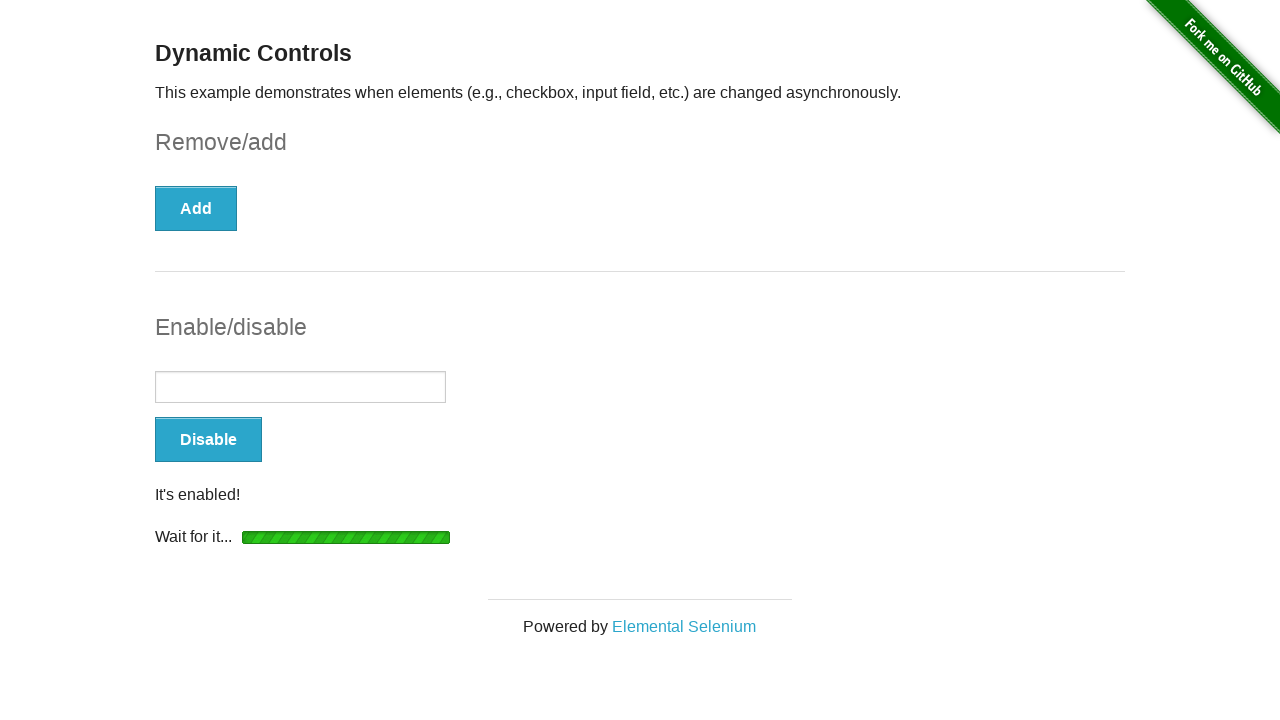